Tests the holiday entitlement calculator flow by selecting "Yes" for irregular hours question and clicking Continue to verify navigation to the next page

Starting URL: https://www.gov.uk/calculate-your-holiday-entitlement/y

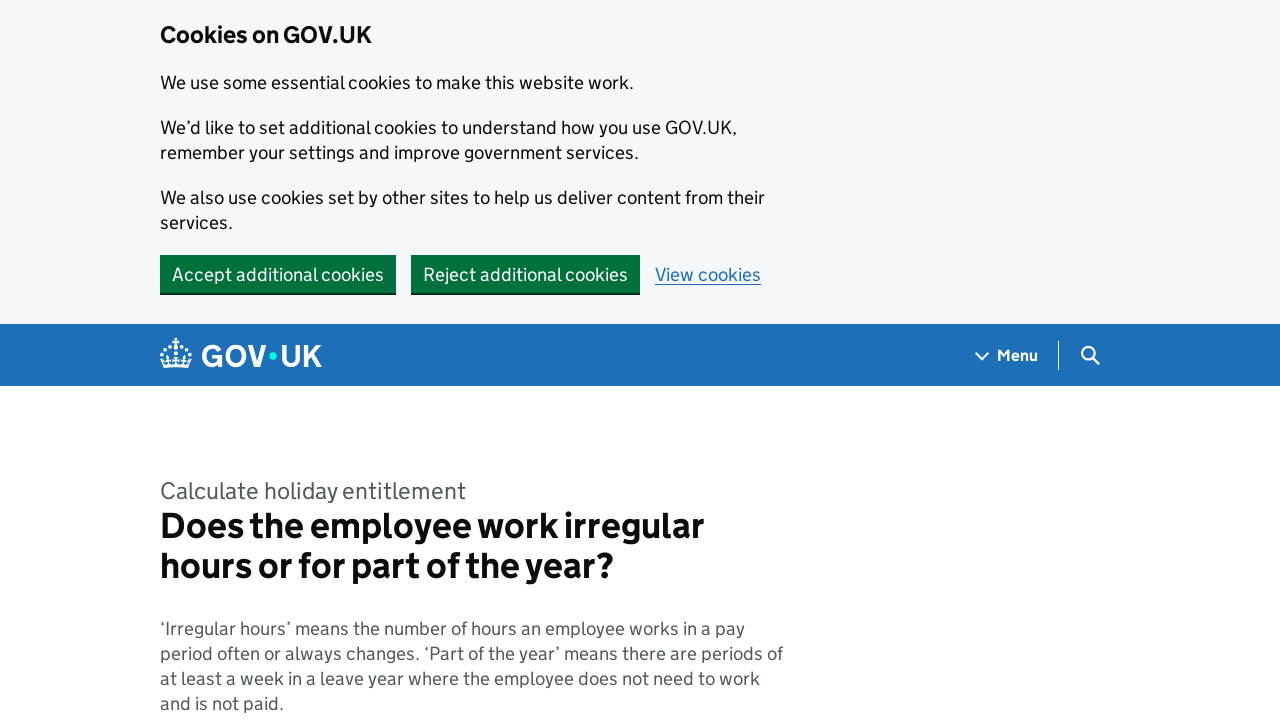

Verified starting URL is correct
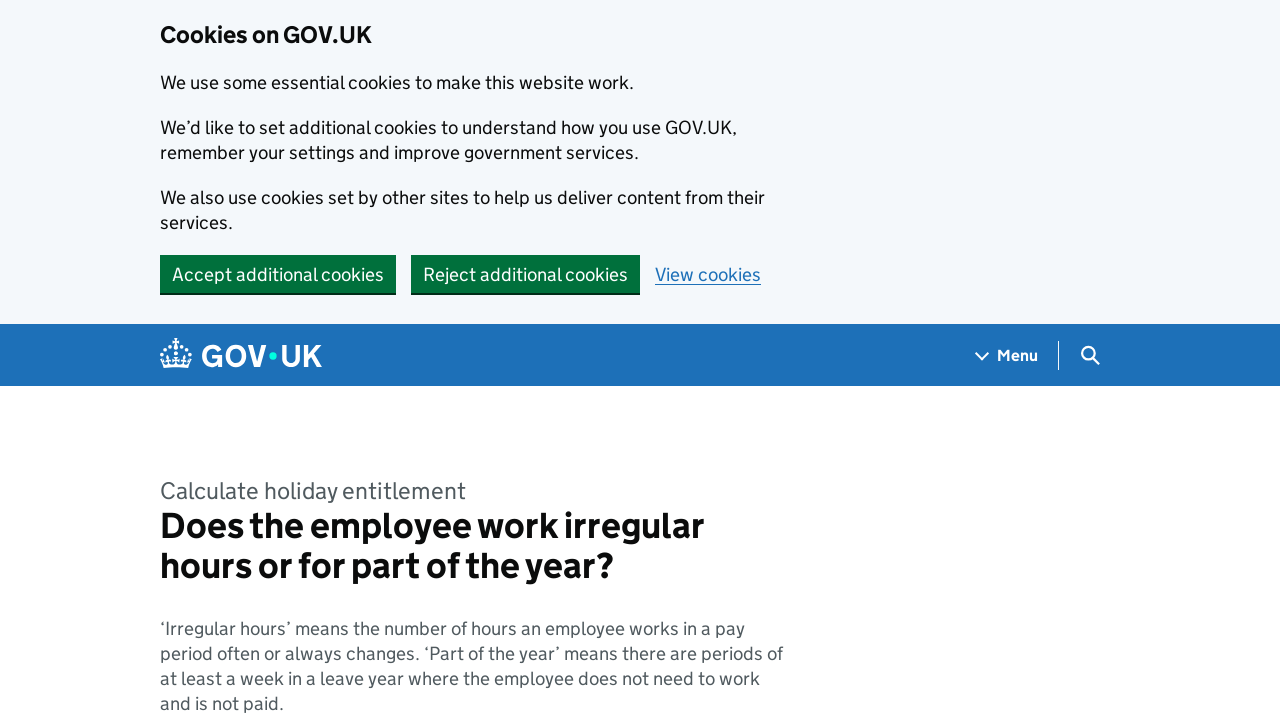

Selected 'Yes' option for irregular hours question at (182, 360) on #response-0
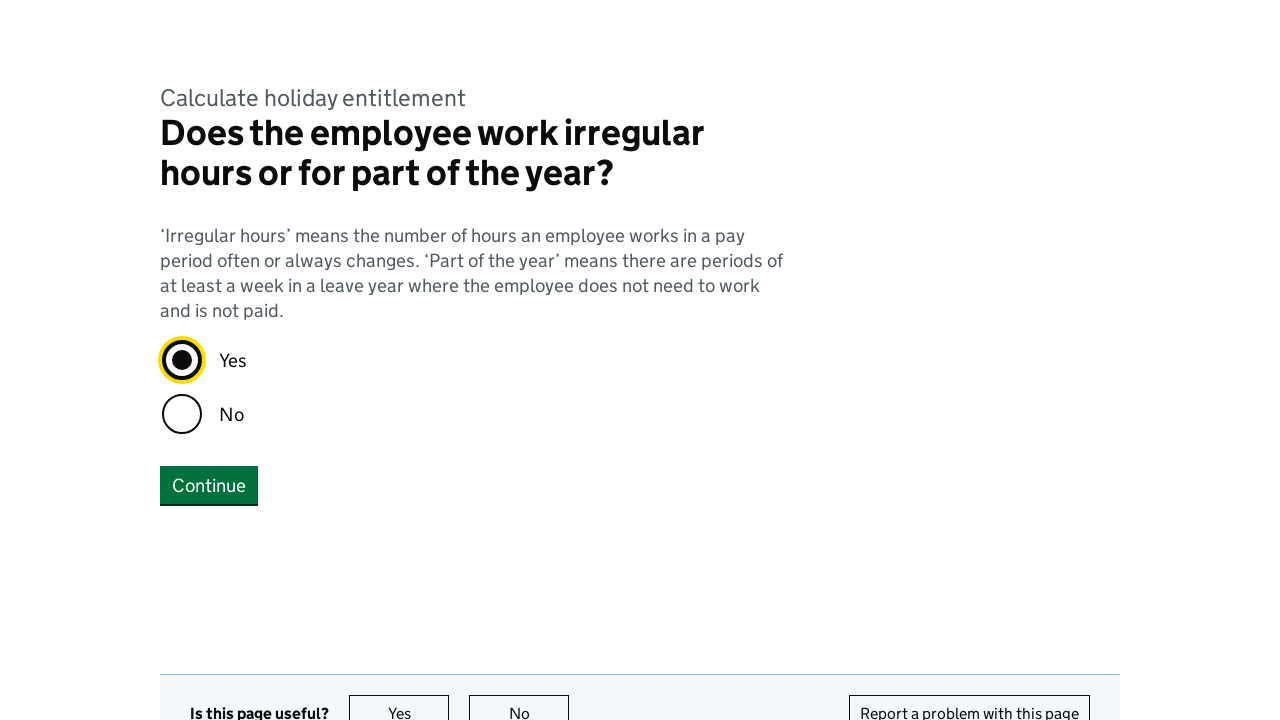

Clicked Continue button to proceed at (209, 485) on text=Continue
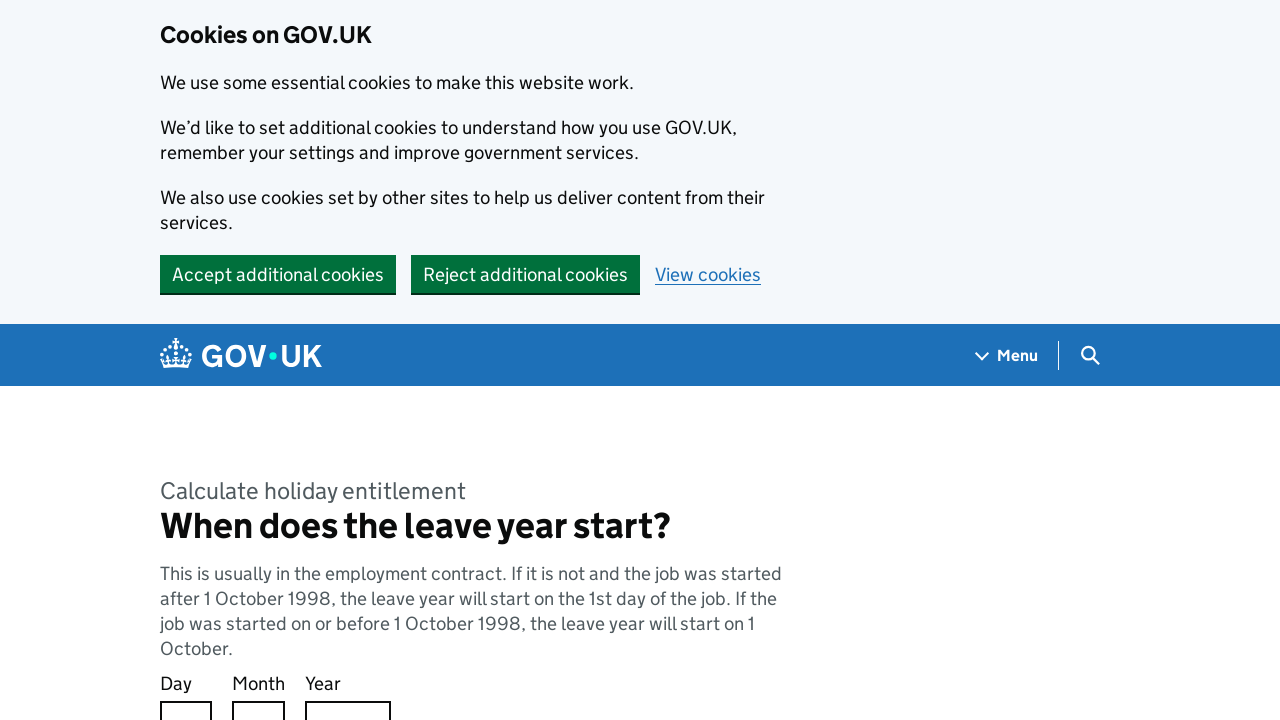

Navigated to irregular hours and part year page
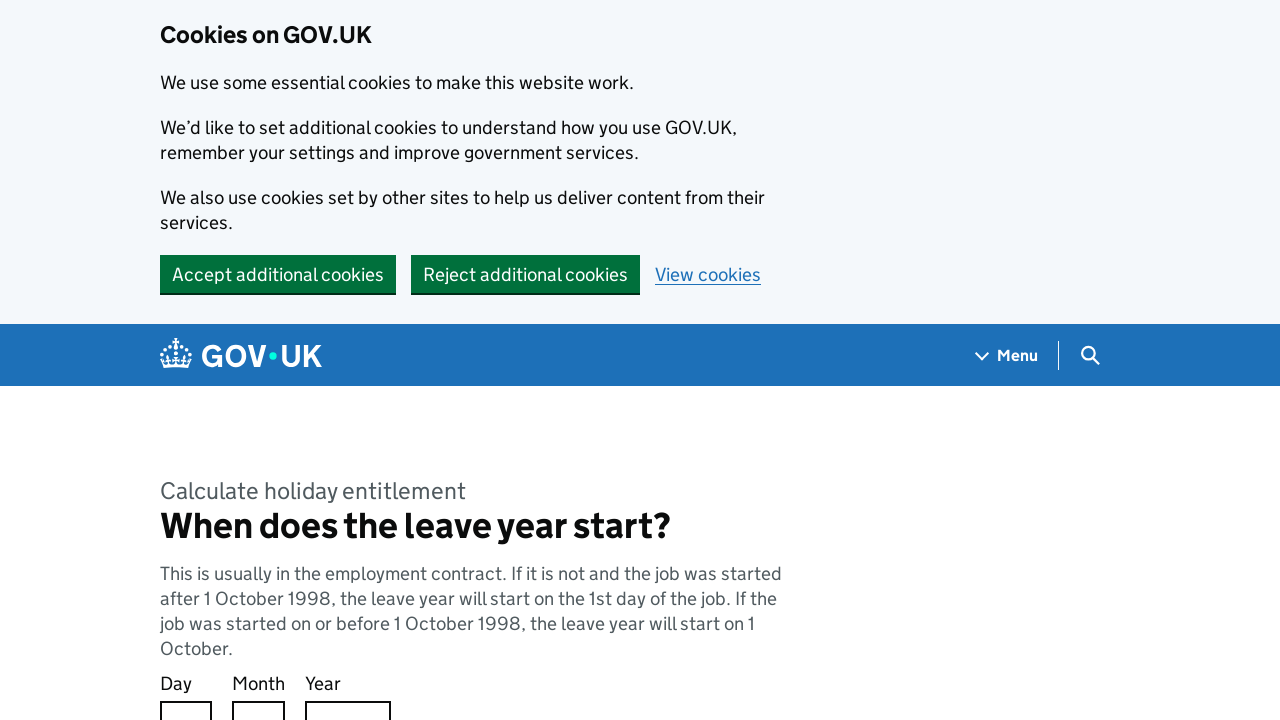

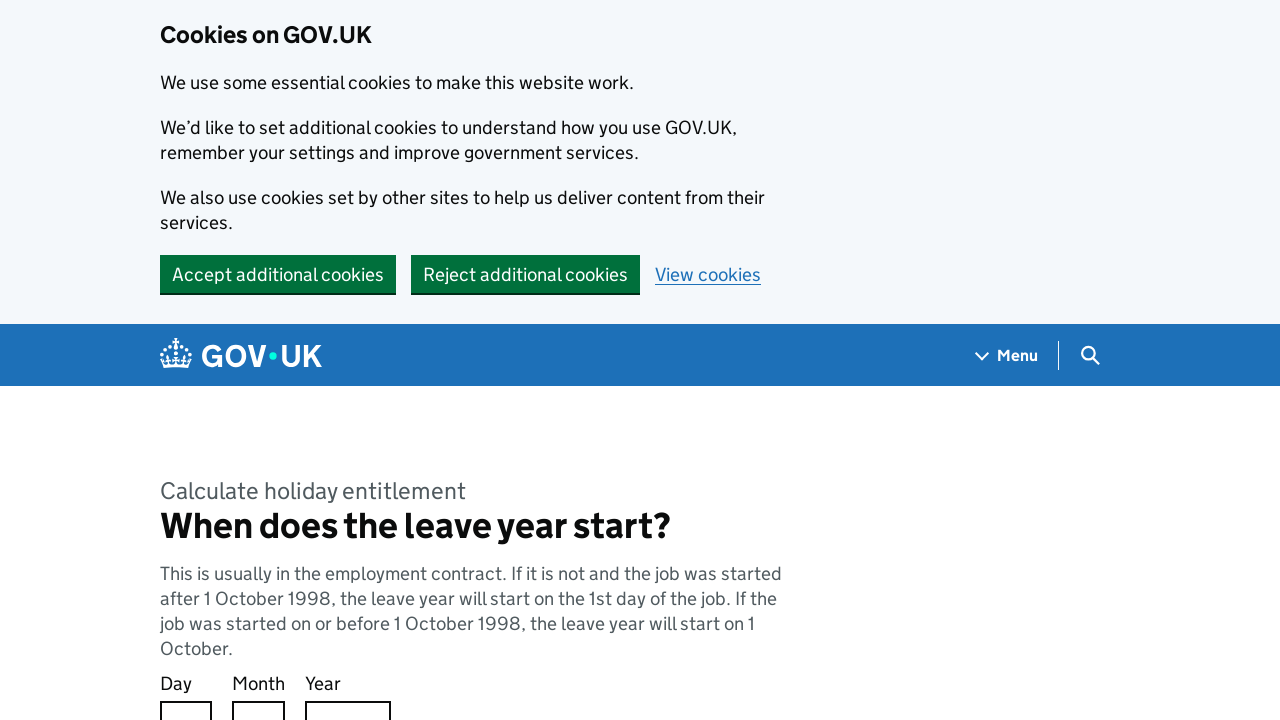